Tests JavaScript prompt alert functionality by clicking the prompt button, entering text into the alert, accepting it, and verifying the result message displays the entered text.

Starting URL: https://the-internet.herokuapp.com/javascript_alerts

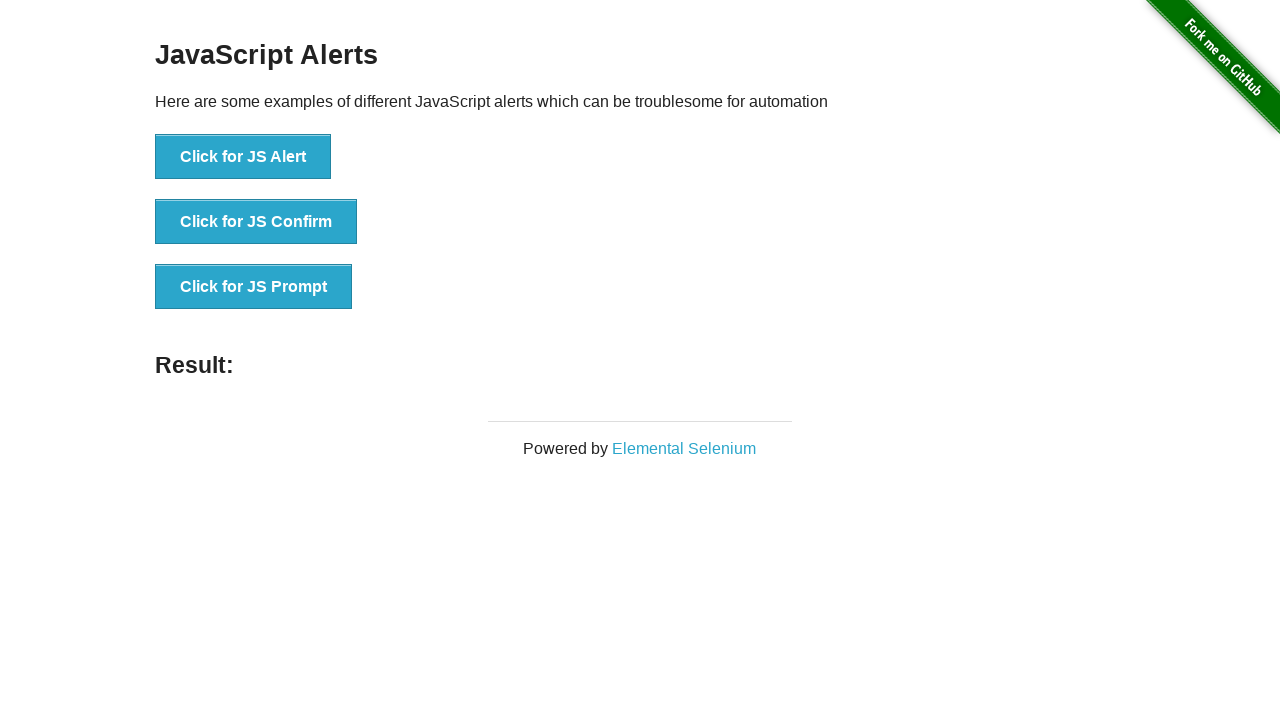

Clicked the JS Prompt button at (254, 287) on button[onclick='jsPrompt()']
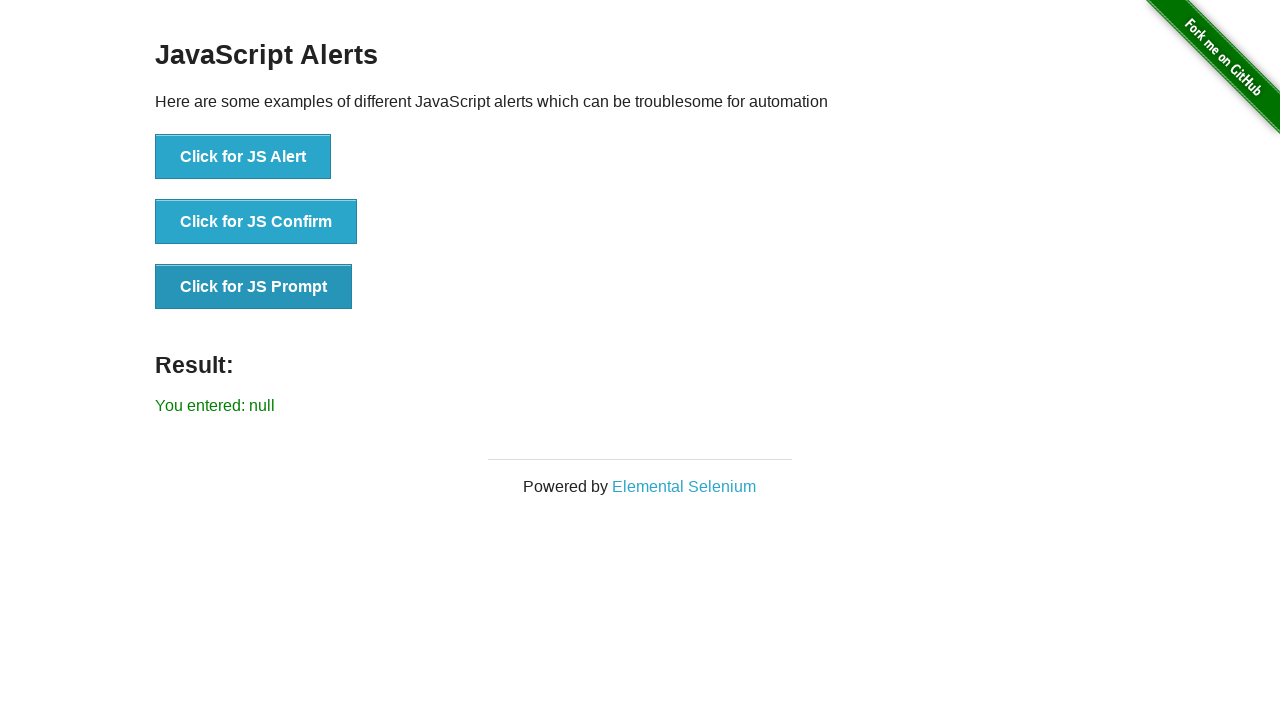

Set up dialog handler to accept prompt with text 'PRAMOD'
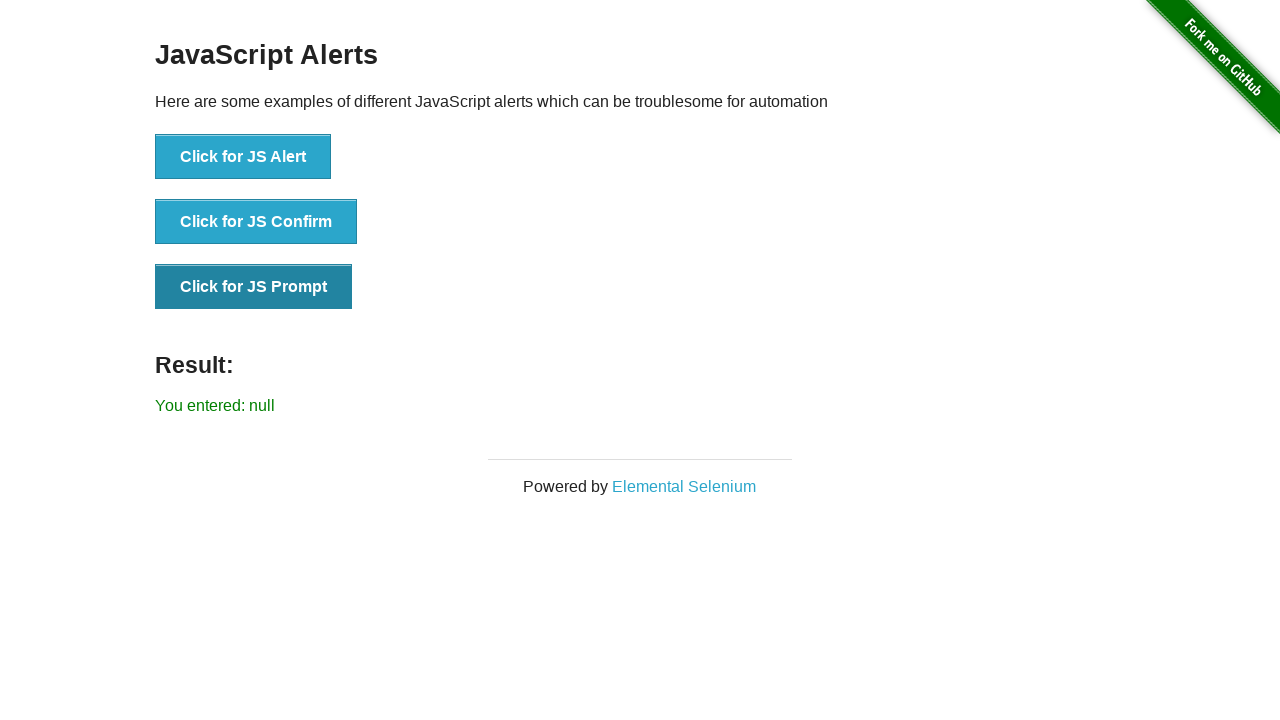

Clicked the JS Prompt button again to trigger dialog at (254, 287) on button[onclick='jsPrompt()']
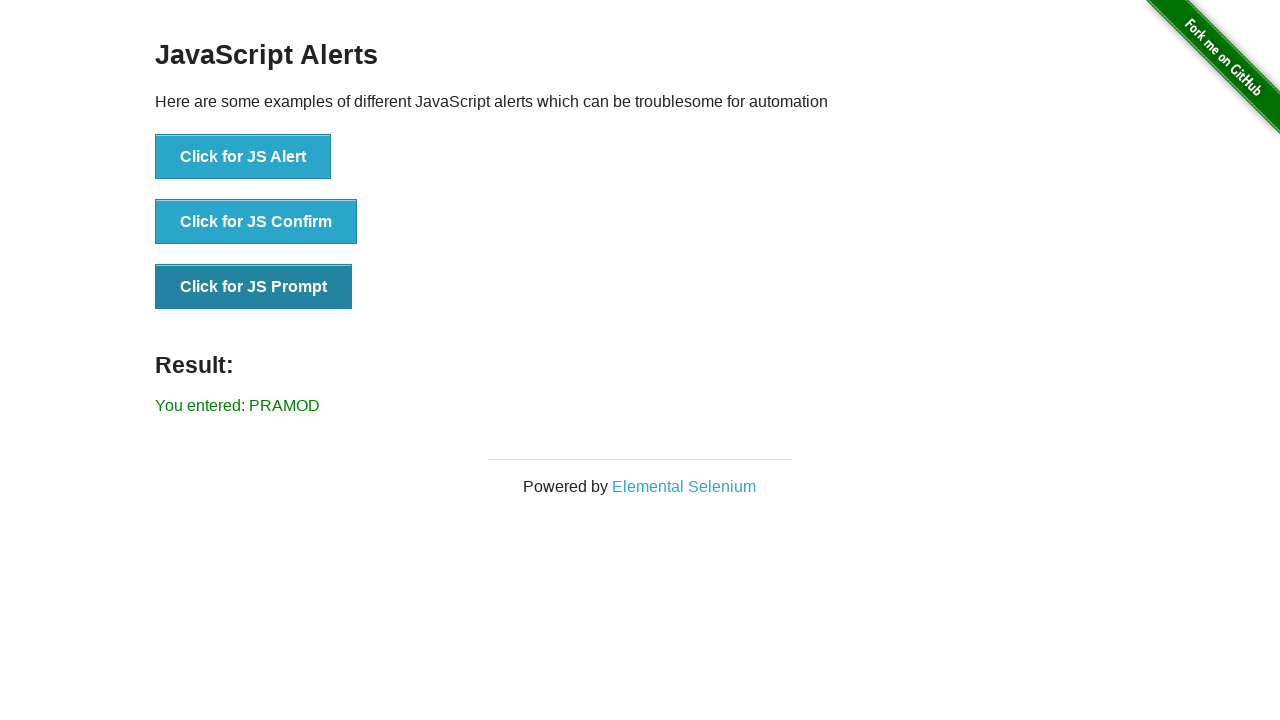

Result message element loaded
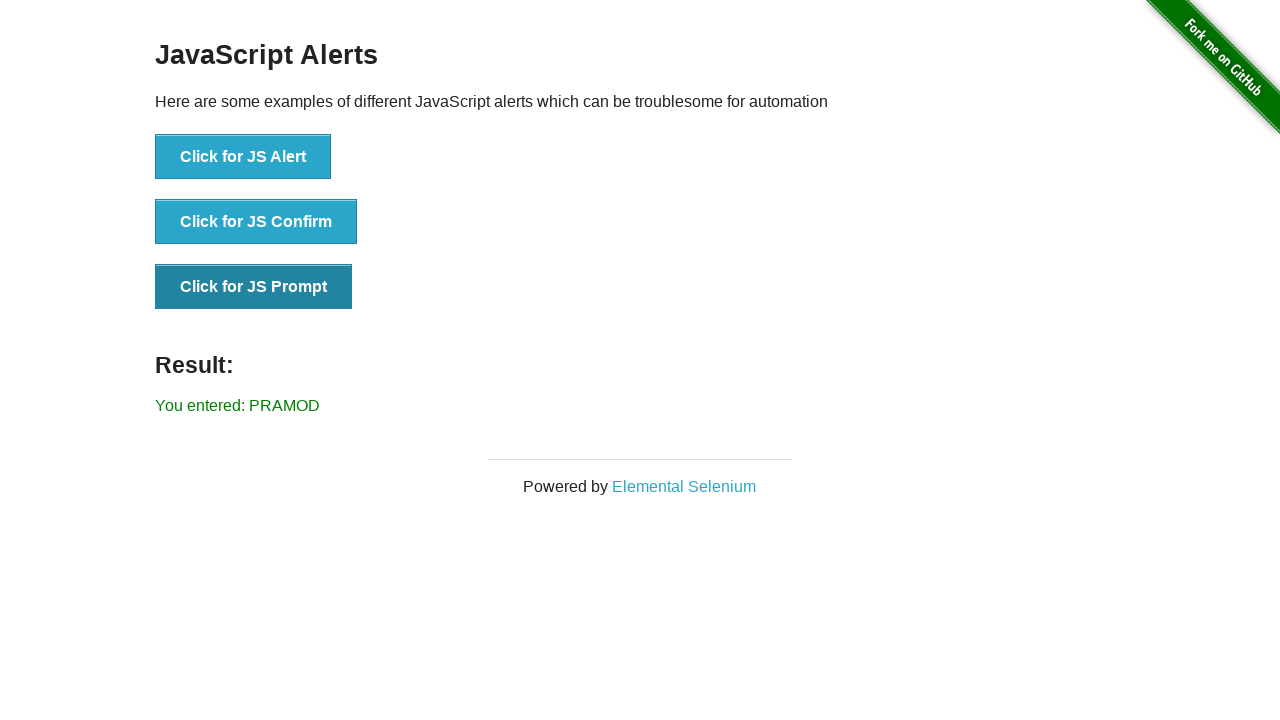

Retrieved result text from page
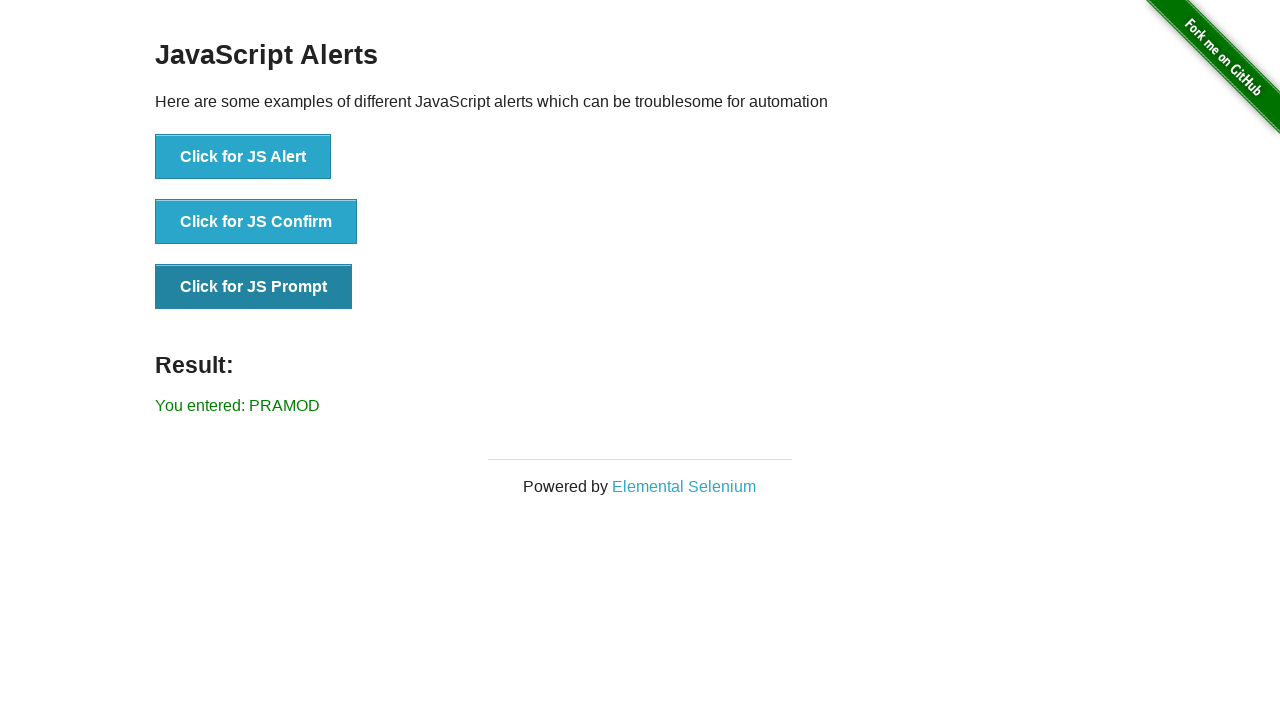

Verified result text matches expected value 'You entered: PRAMOD'
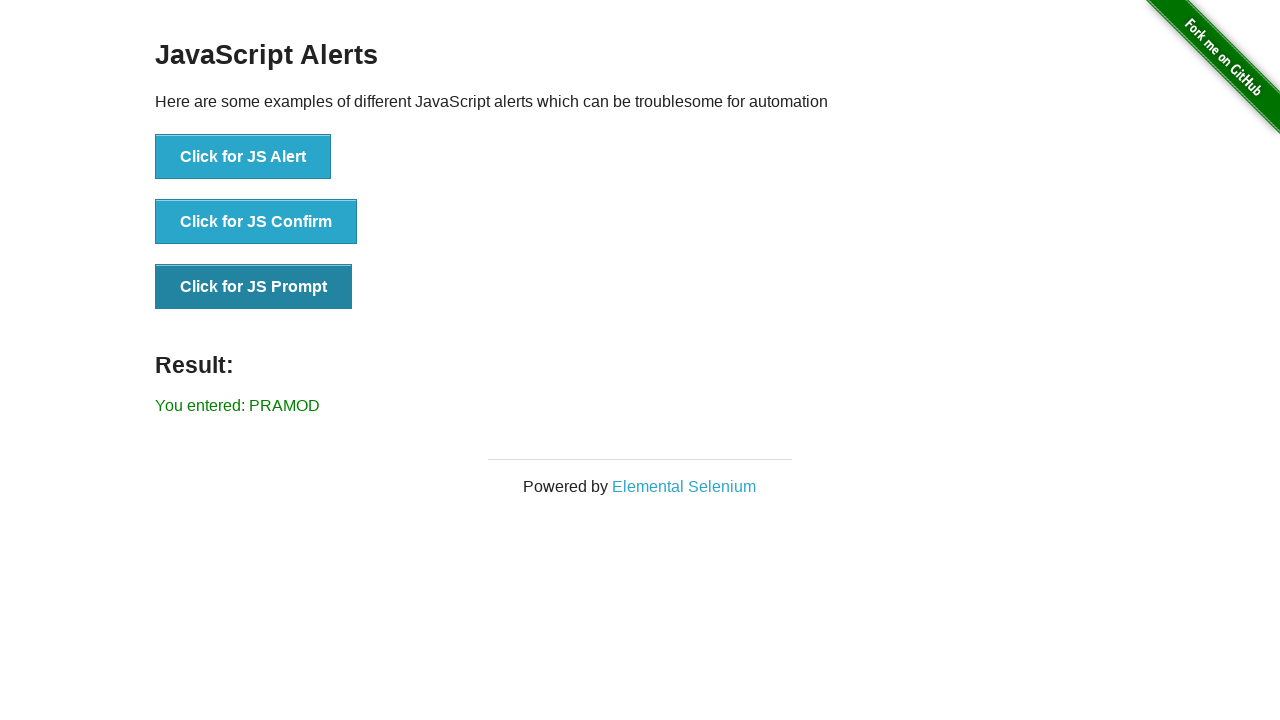

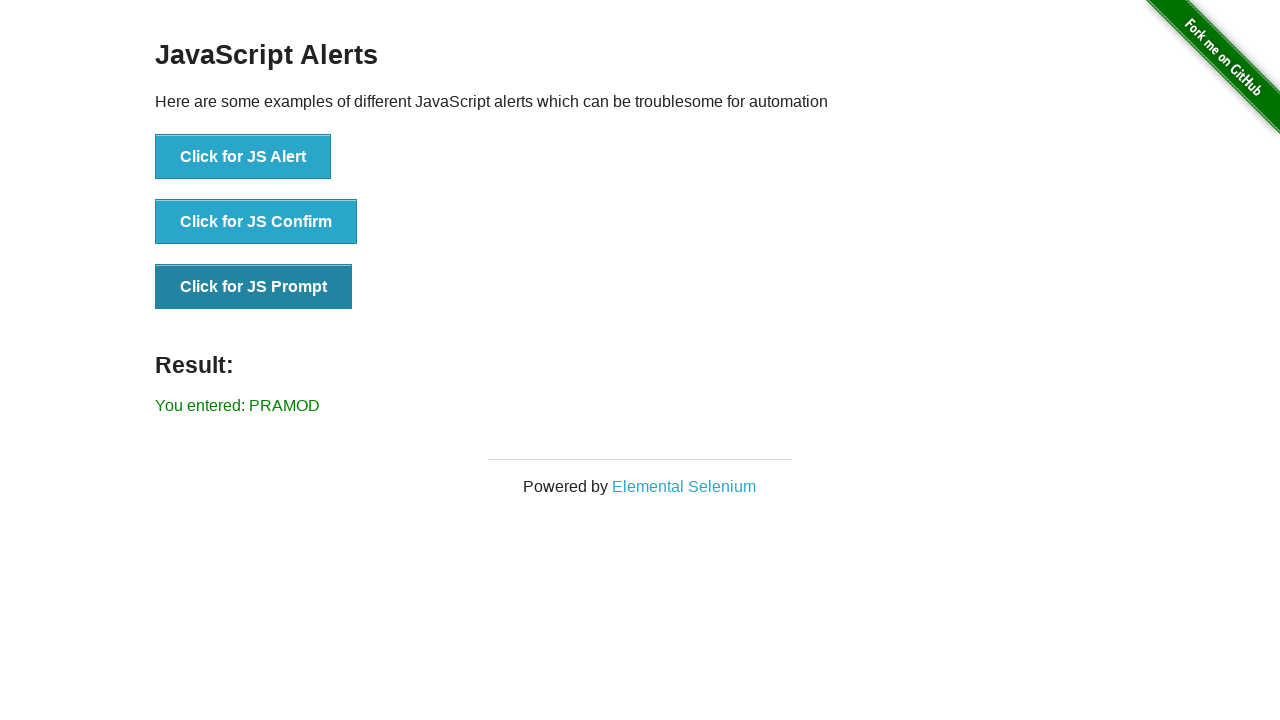